Tests right-click context menu functionality by right-clicking on an element, selecting "Delete" from the context menu, and accepting the resulting alert dialog

Starting URL: https://swisnl.github.io/jQuery-contextMenu/demo.html

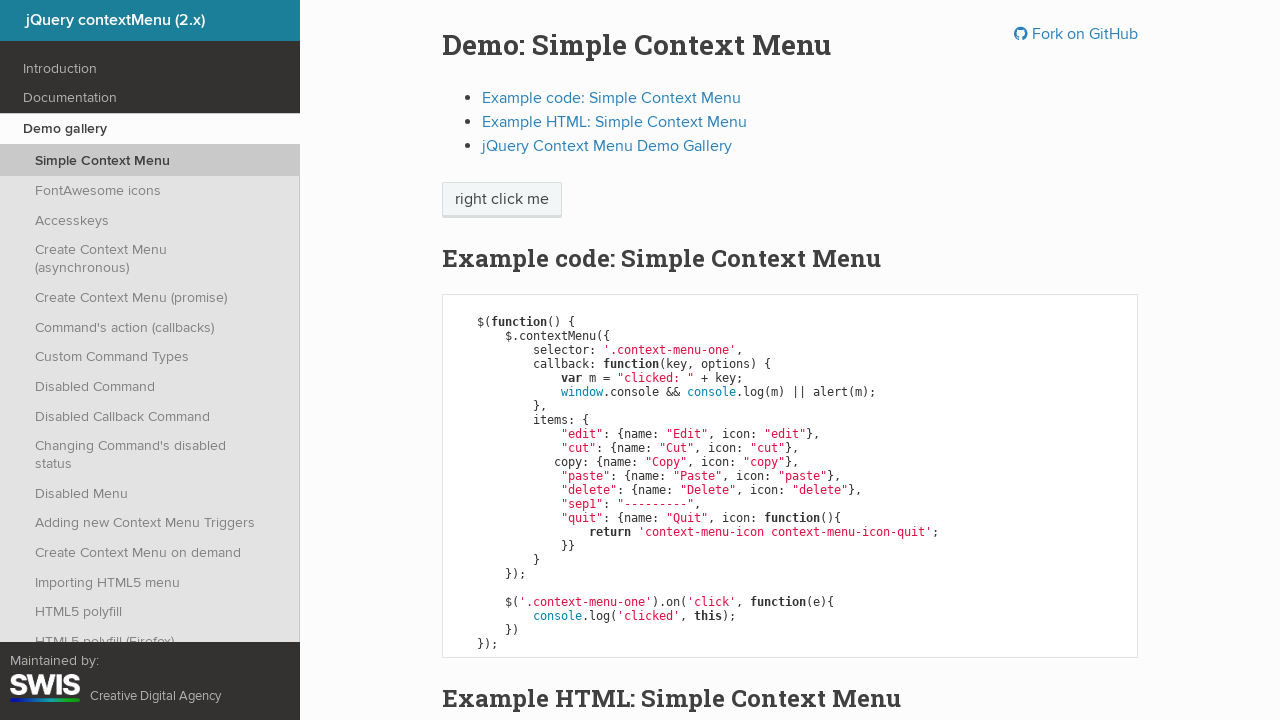

Right-clicked on 'right click me' element to open context menu at (502, 200) on //span[contains(.,'right click me')]
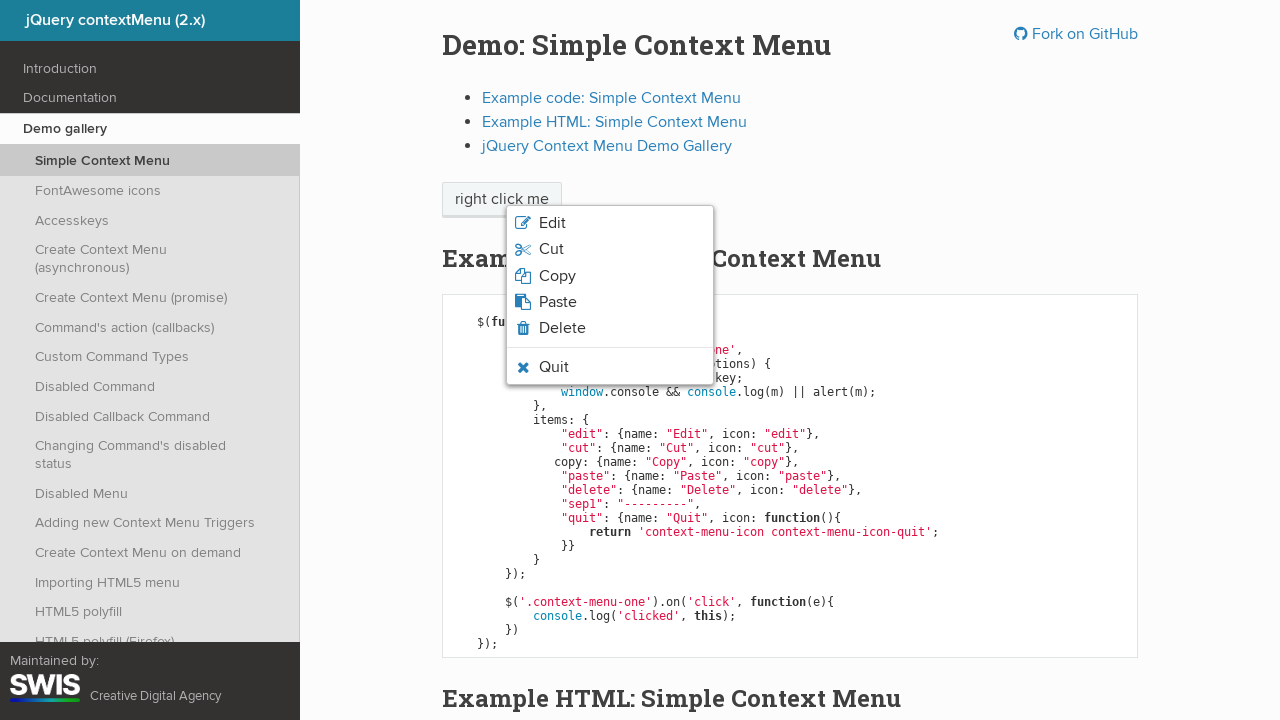

Clicked 'Delete' option from context menu at (610, 328) on xpath=//li[contains(.,'Delete')]
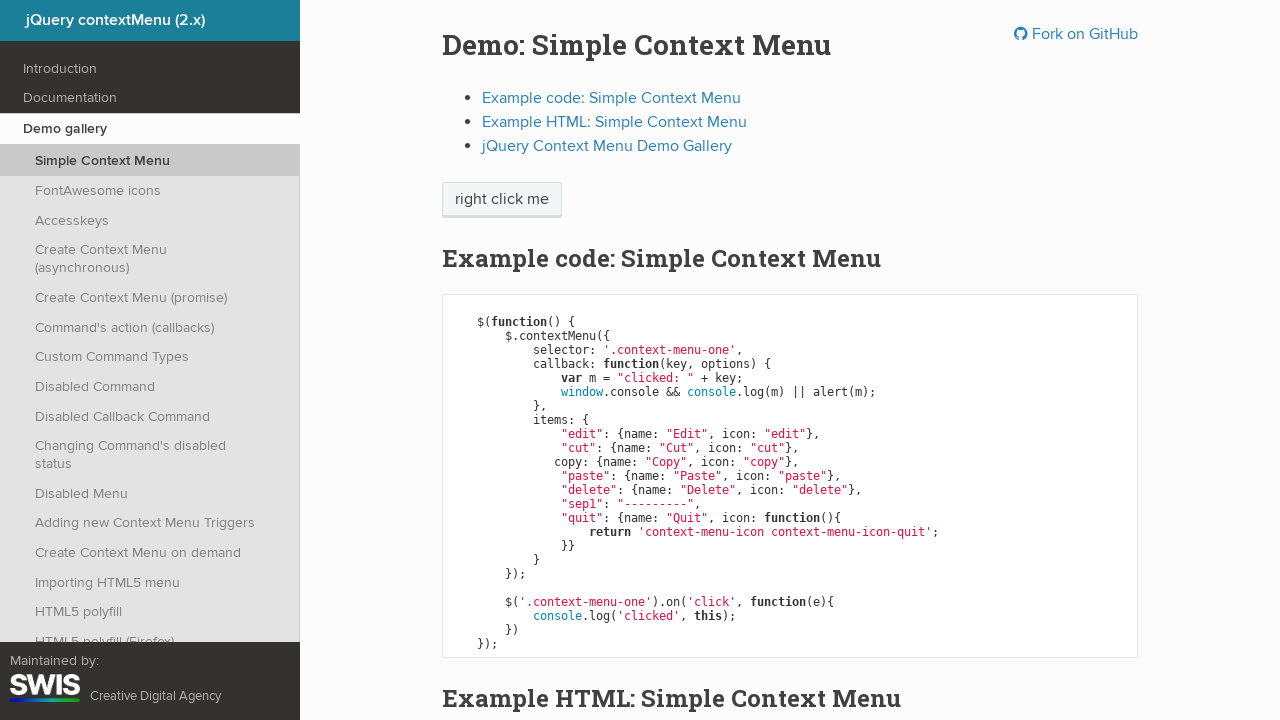

Set up dialog handler to accept alert
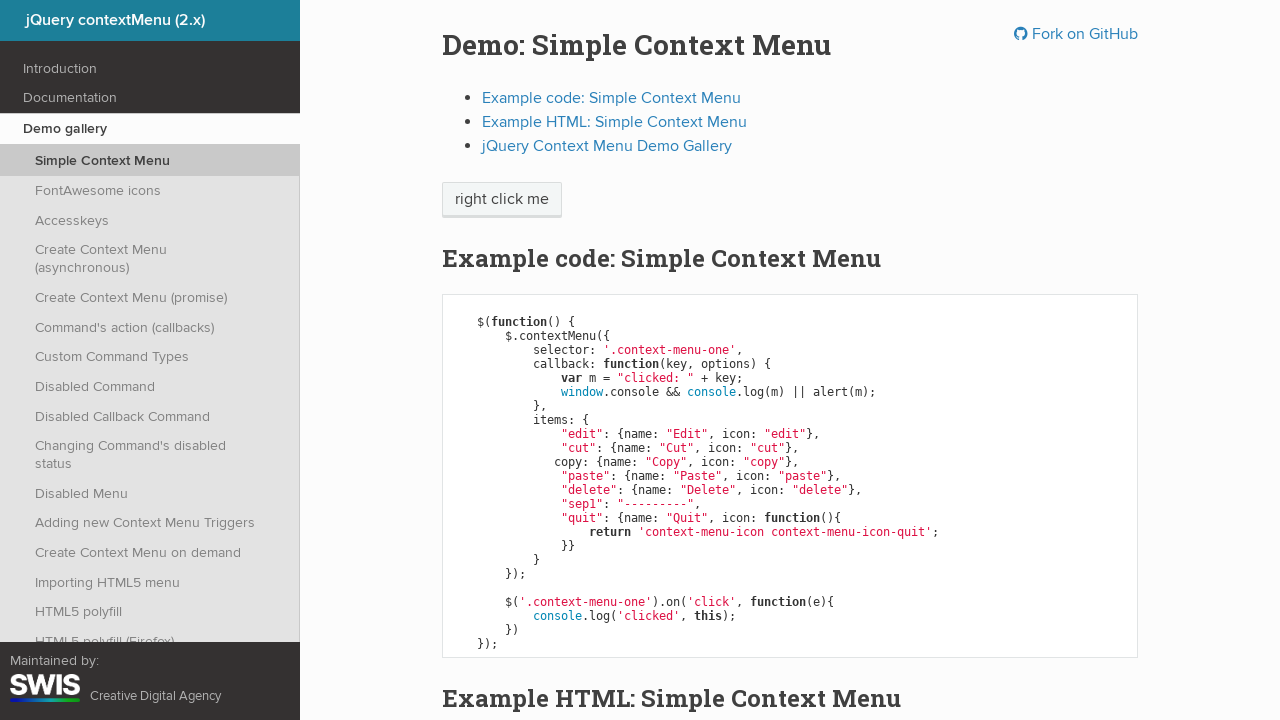

Right-clicked on 'right click me' element again to trigger dialog at (502, 200) on //span[contains(.,'right click me')]
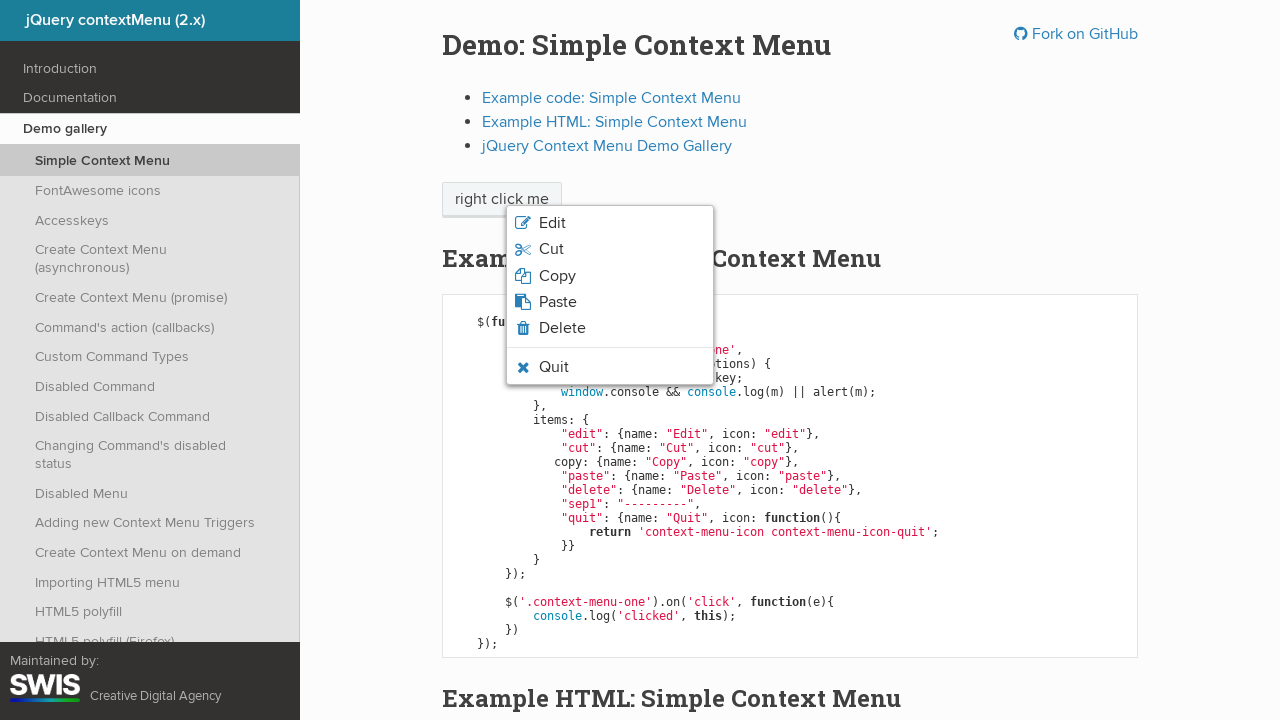

Clicked 'Delete' option from context menu again at (610, 328) on xpath=//li[contains(.,'Delete')]
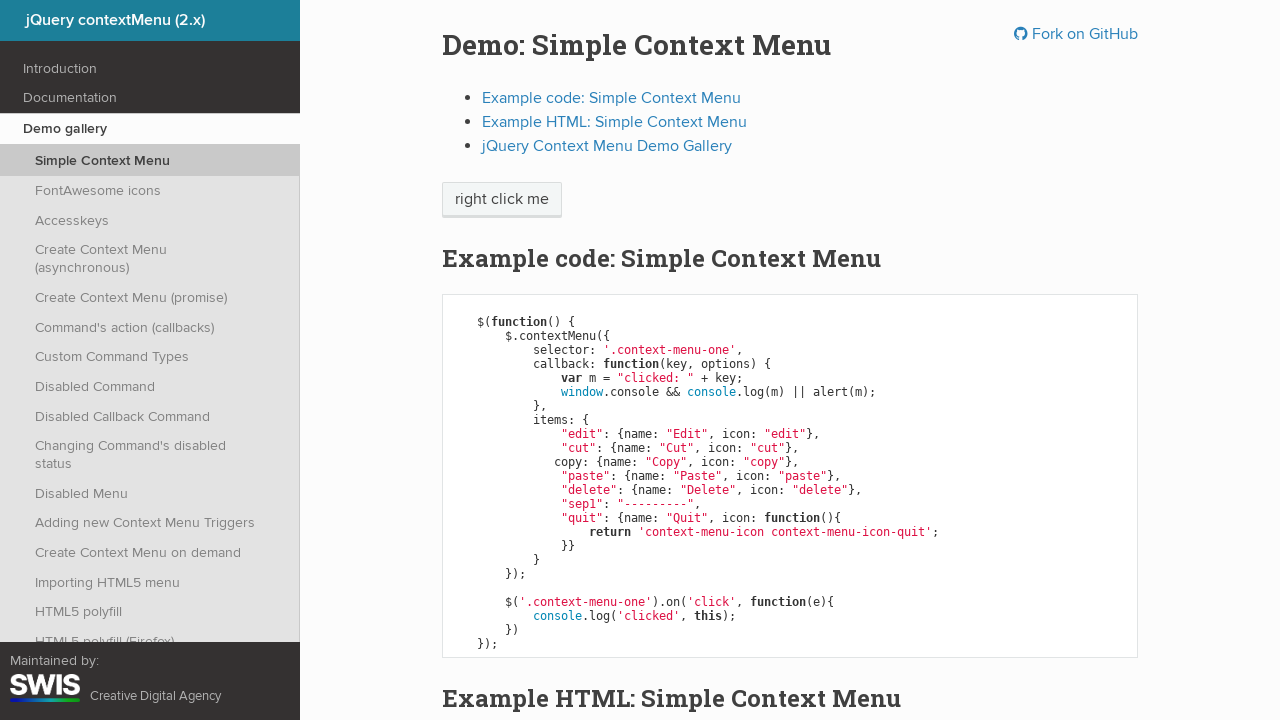

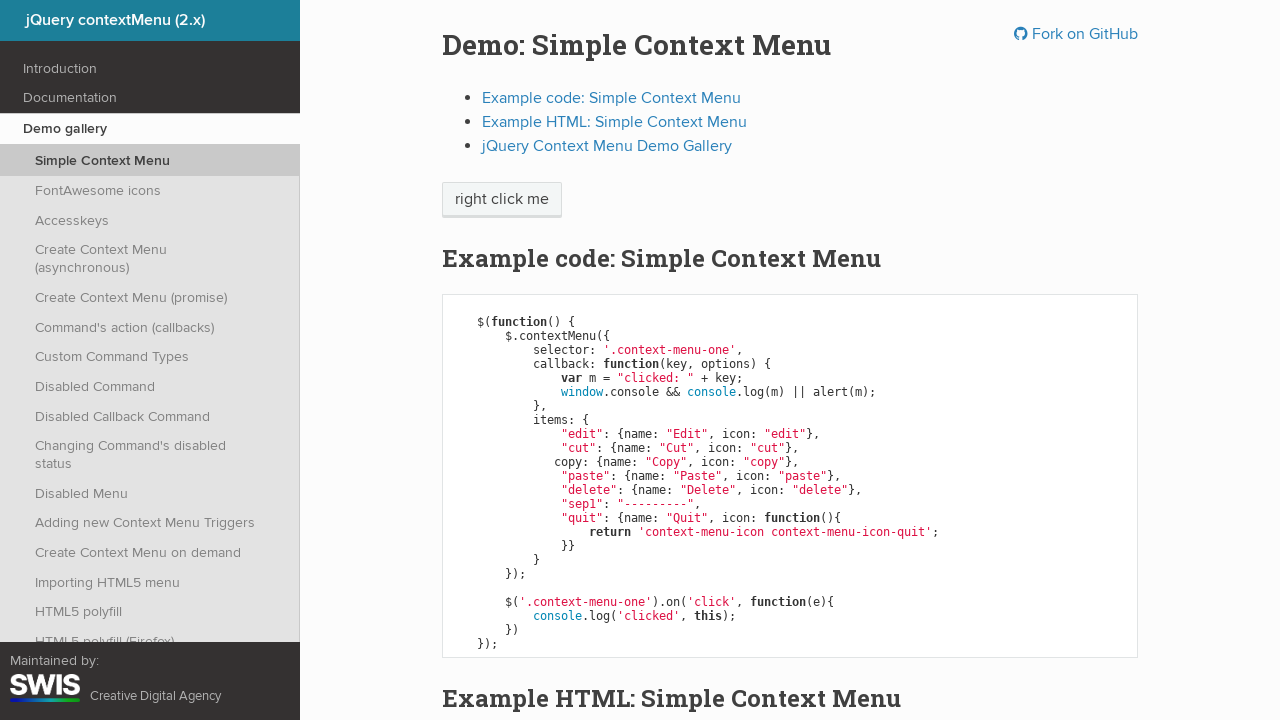